Tests the public court records search functionality by entering a lawyer's OAB number, selecting a state, performing the search, and navigating to view process details.

Starting URL: https://pje-consulta-publica.tjmg.jus.br/

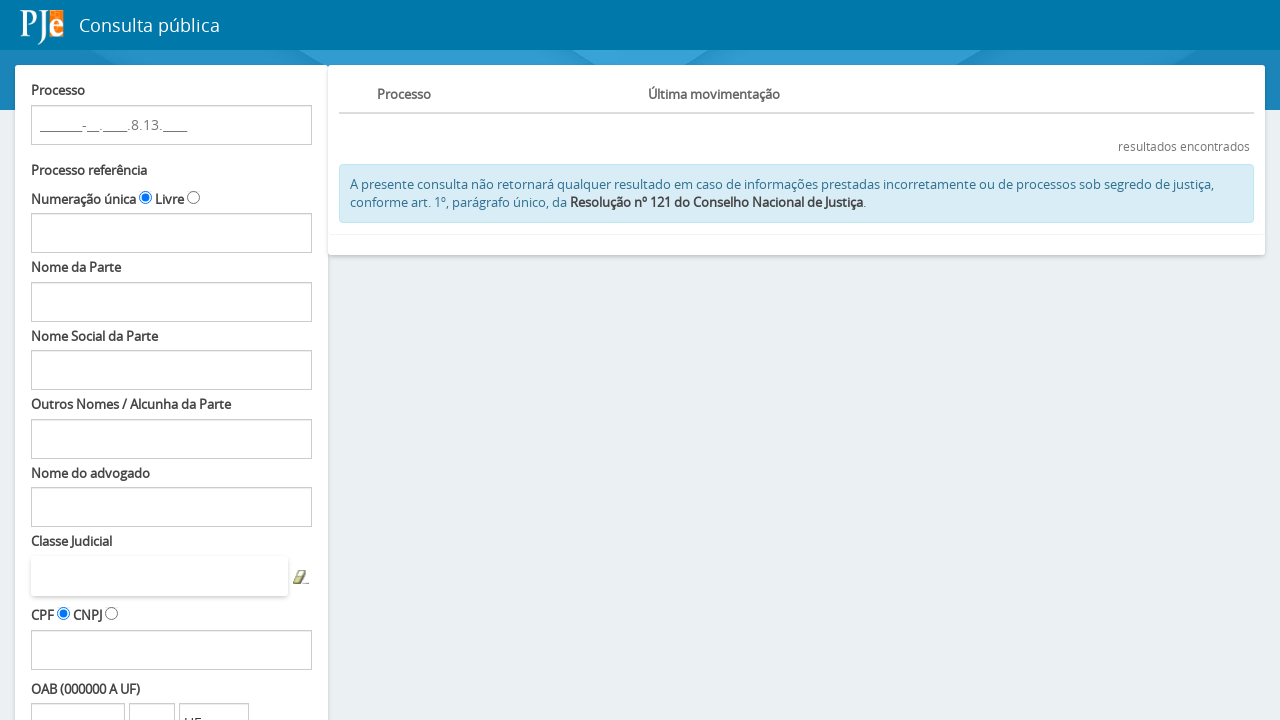

OAB number input field loaded
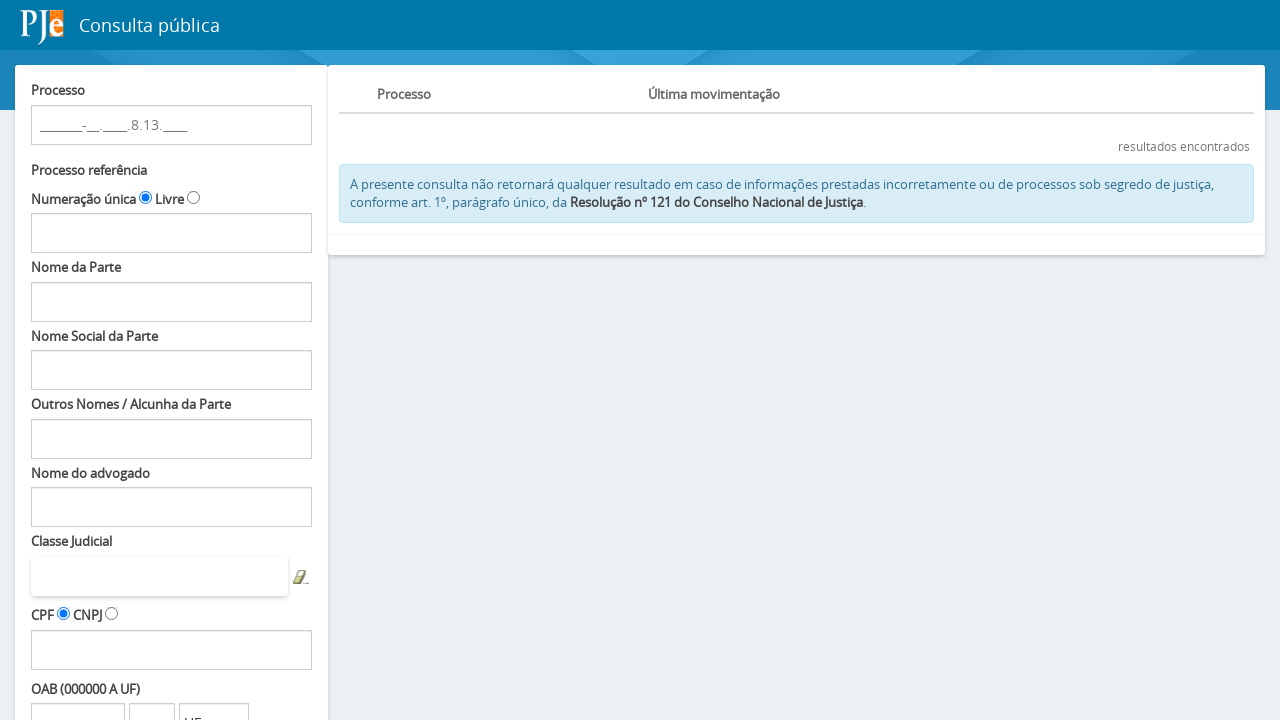

Clicked on OAB number input field at (78, 701) on input#fPP\:Decoration\:numeroOAB
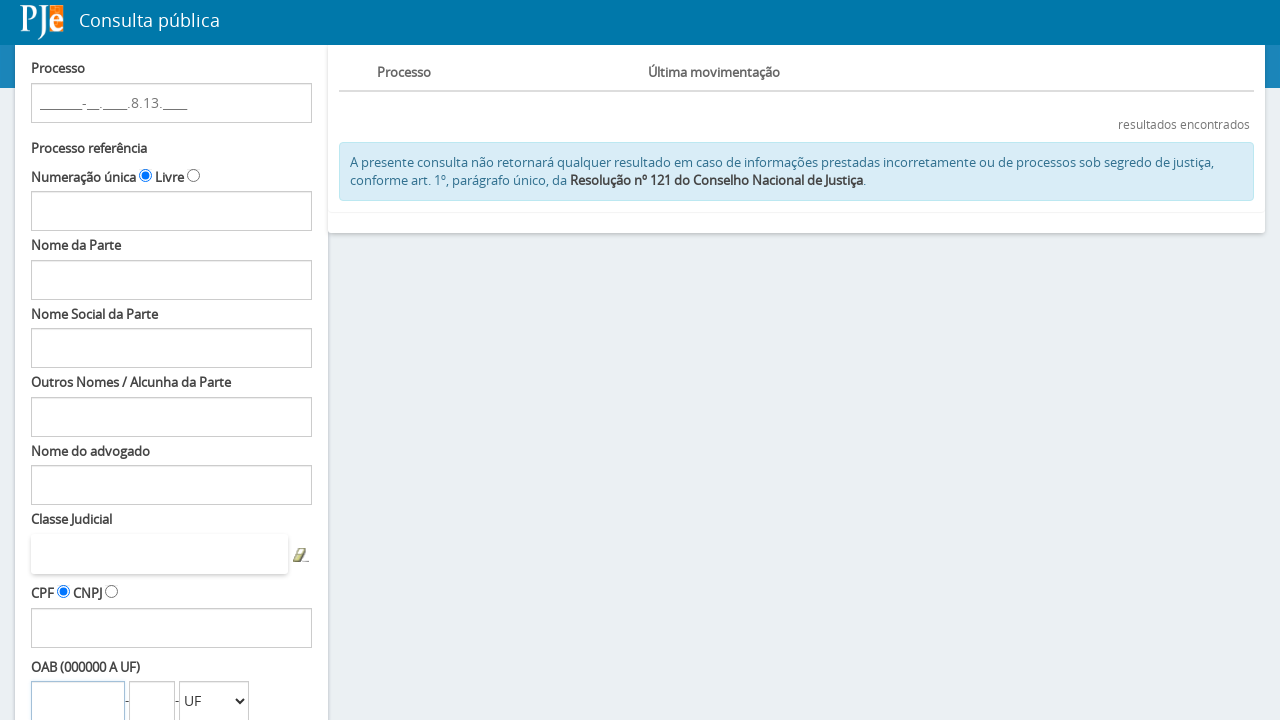

Filled OAB number field with '259155' on input#fPP\:Decoration\:numeroOAB
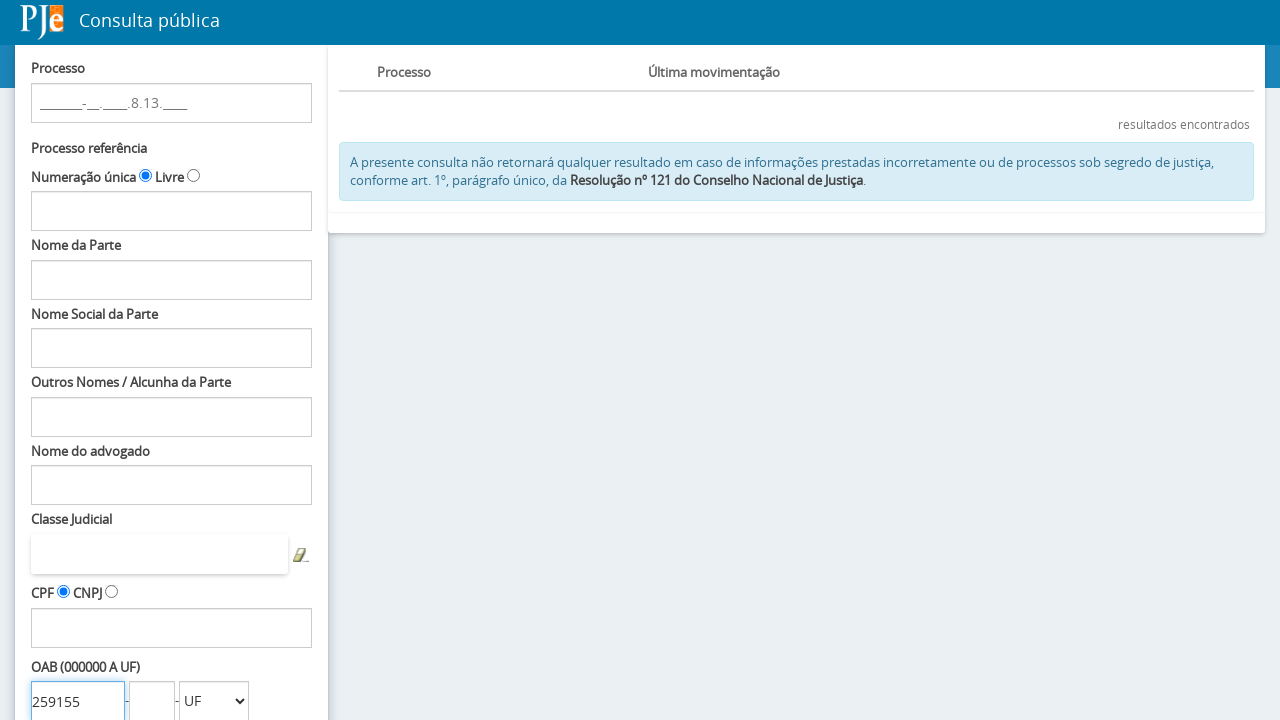

Clicked on state dropdown menu at (214, 701) on select#fPP\:Decoration\:estadoComboOAB
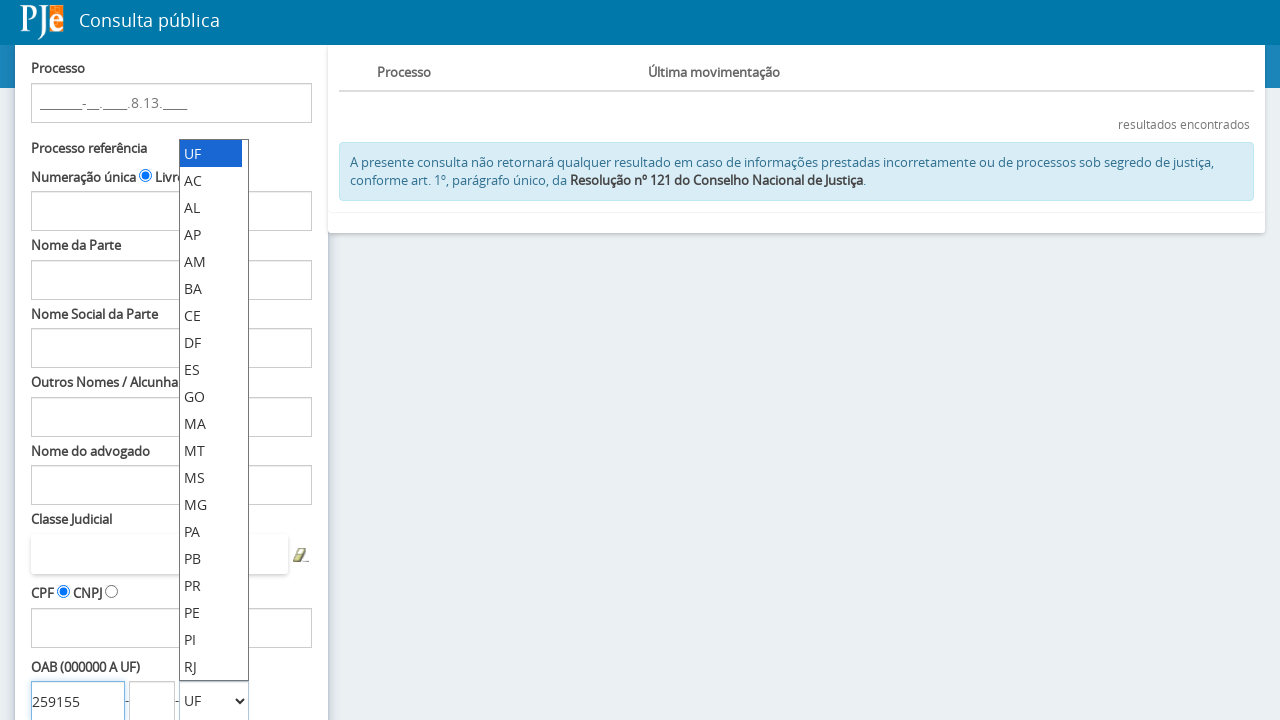

Selected state 'SP' from dropdown on select#fPP\:Decoration\:estadoComboOAB
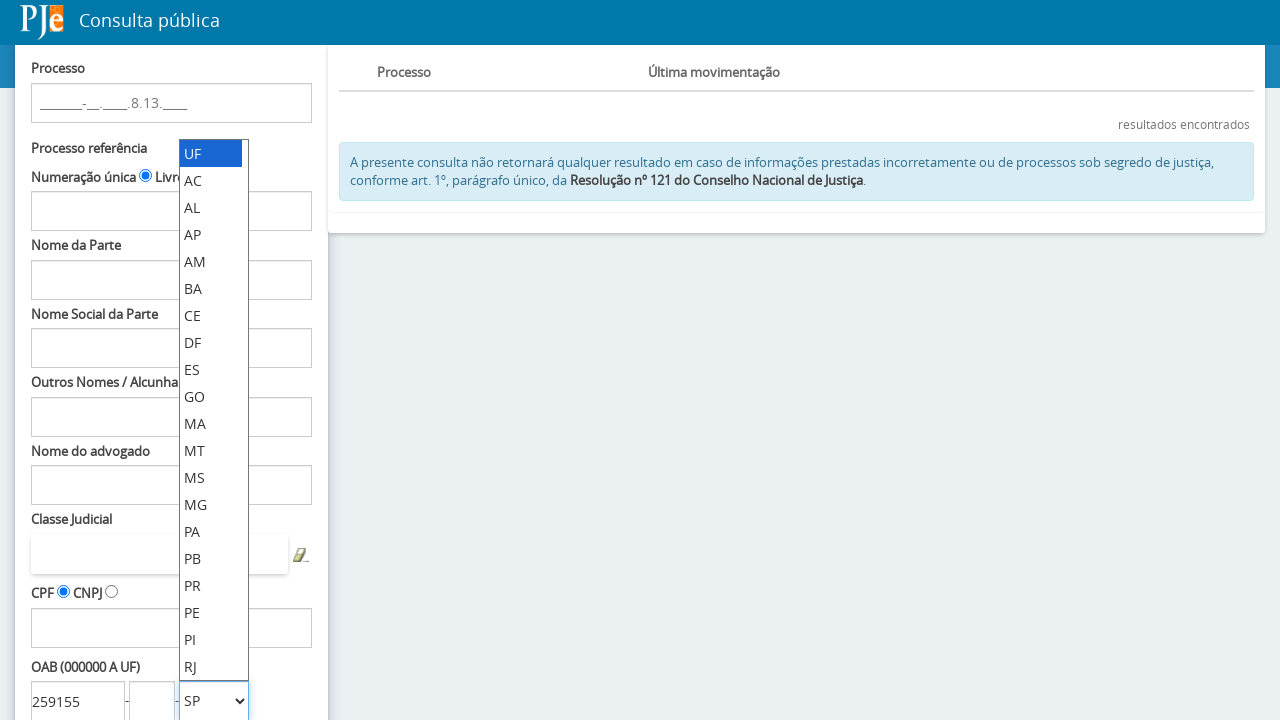

Clicked search button to perform court records search at (83, 590) on input#fPP\:searchProcessos
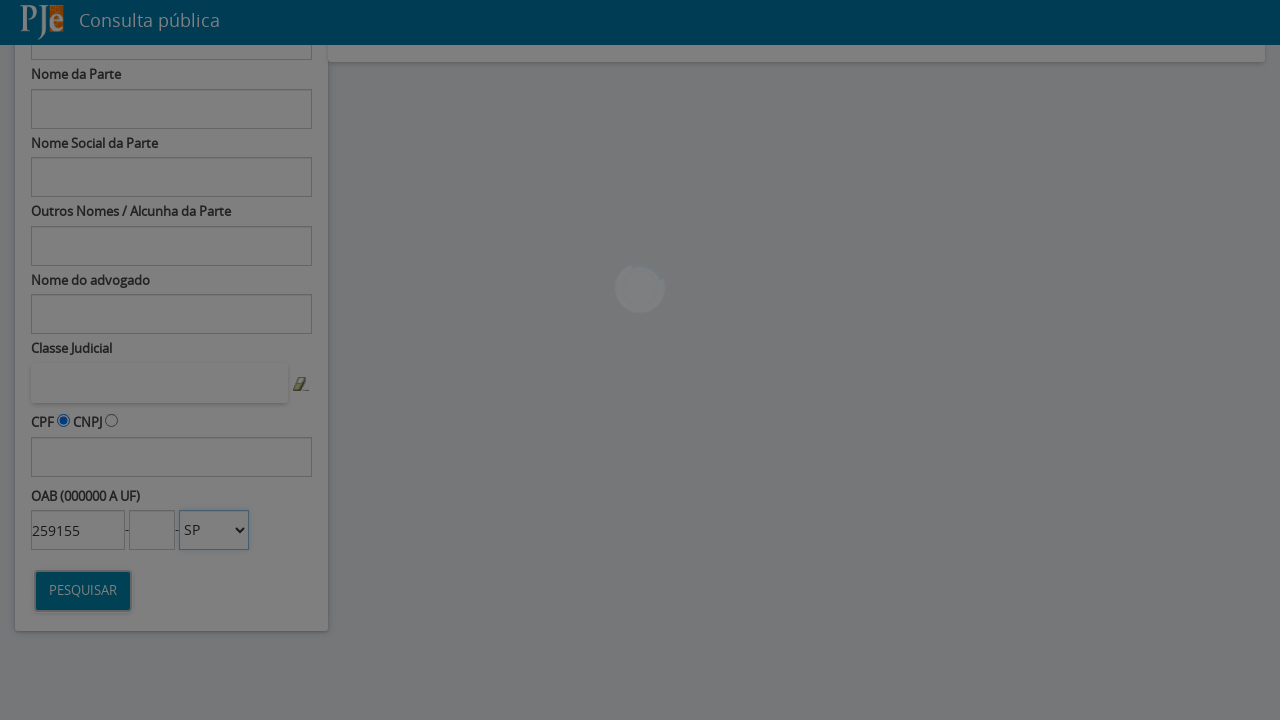

Search results loaded with process details links
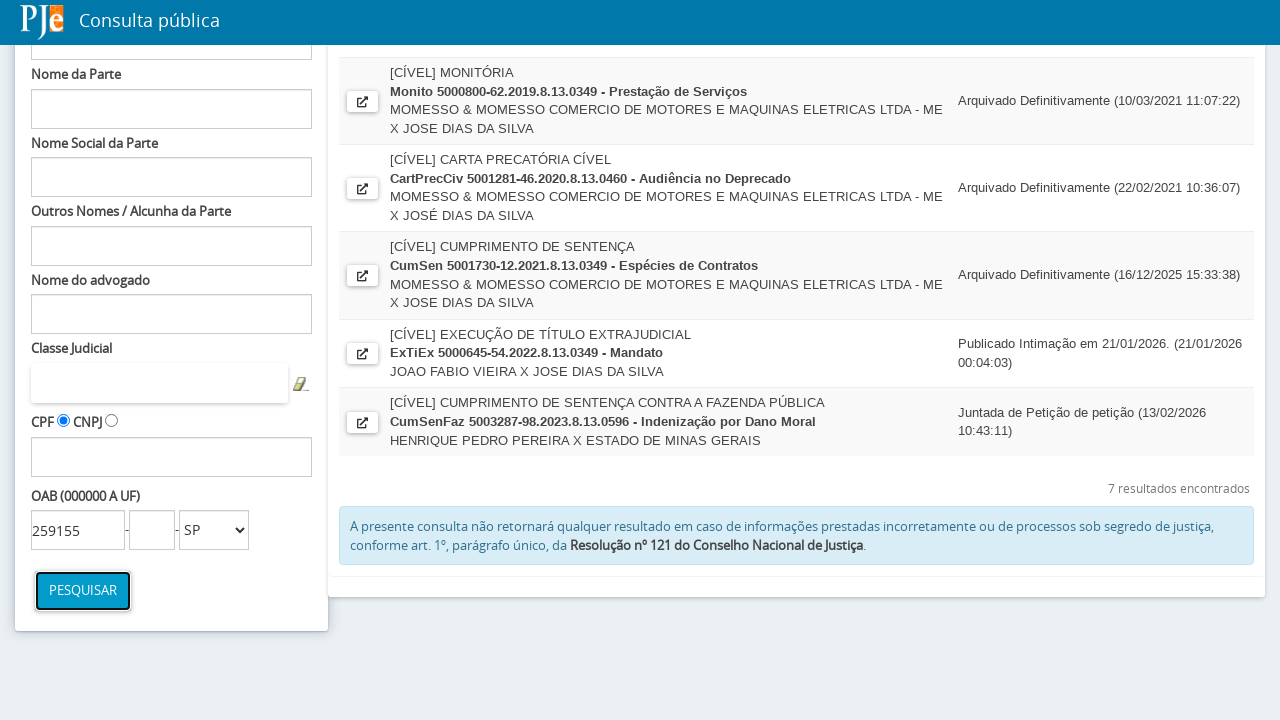

Clicked on first process detail link, opening new tab at (362, 142) on a[title='Ver Detalhes'] >> nth=0
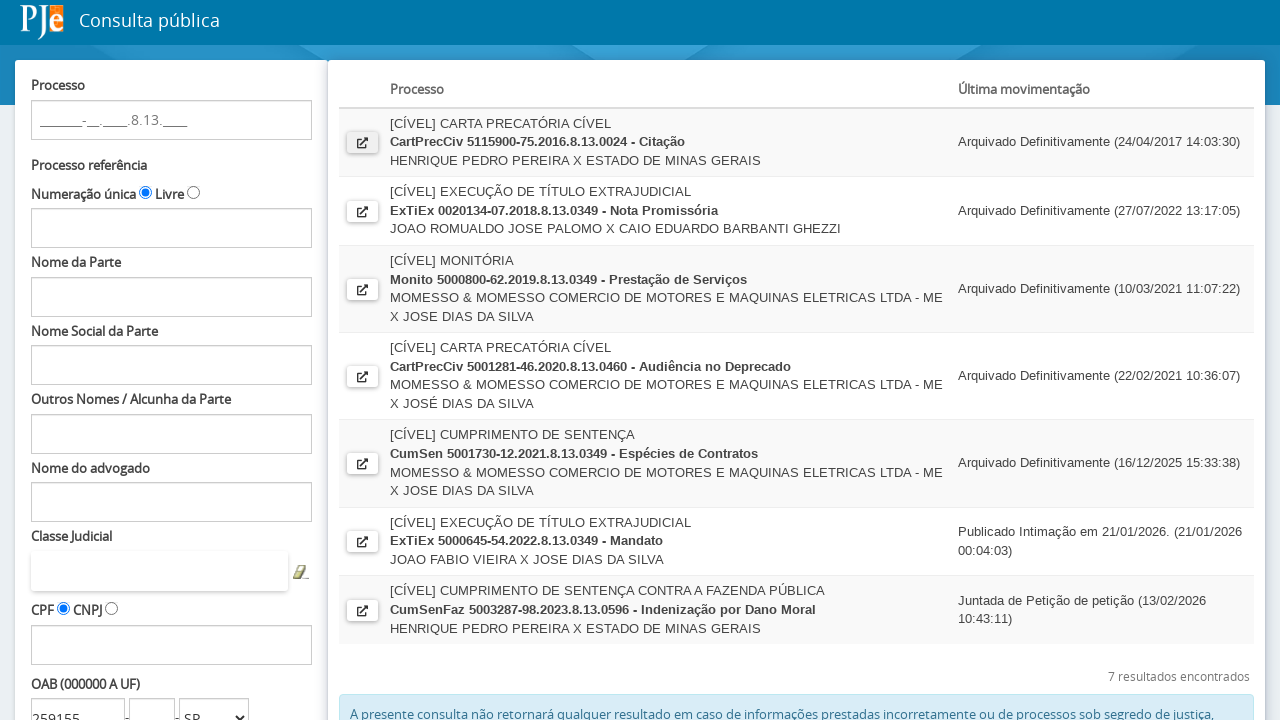

New tab with process details loaded completely
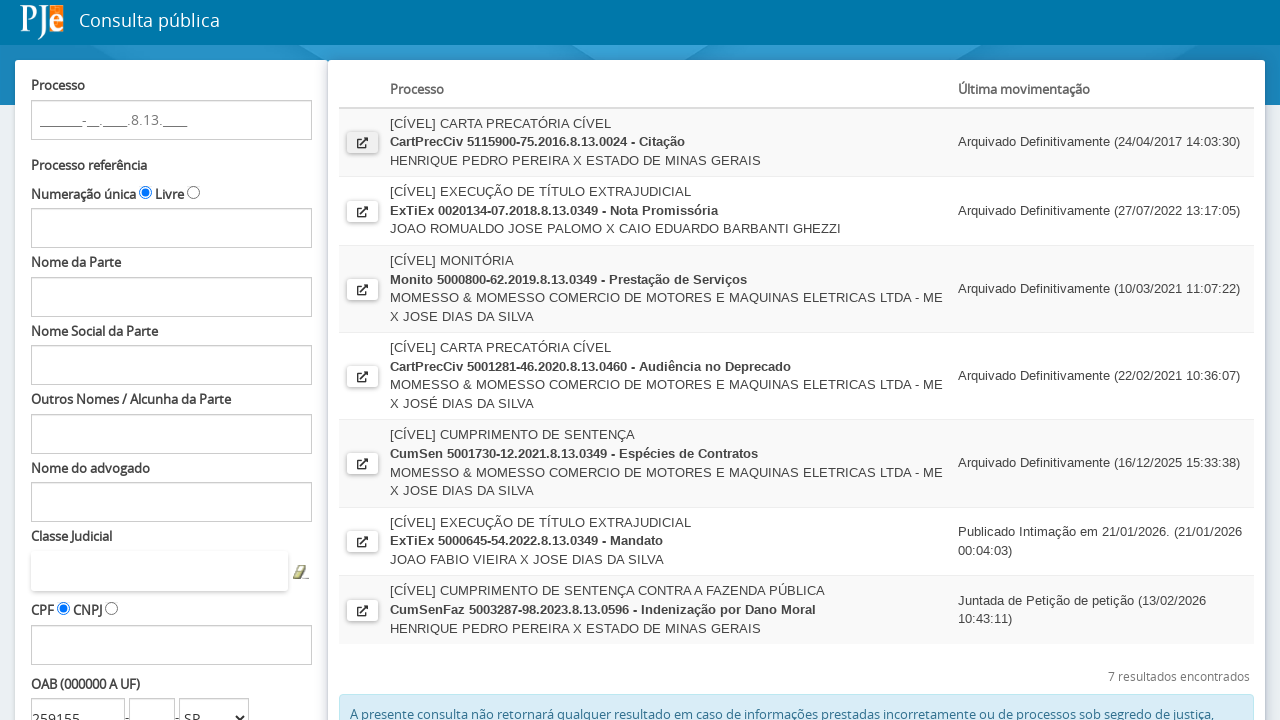

Process details page verified - process information element found
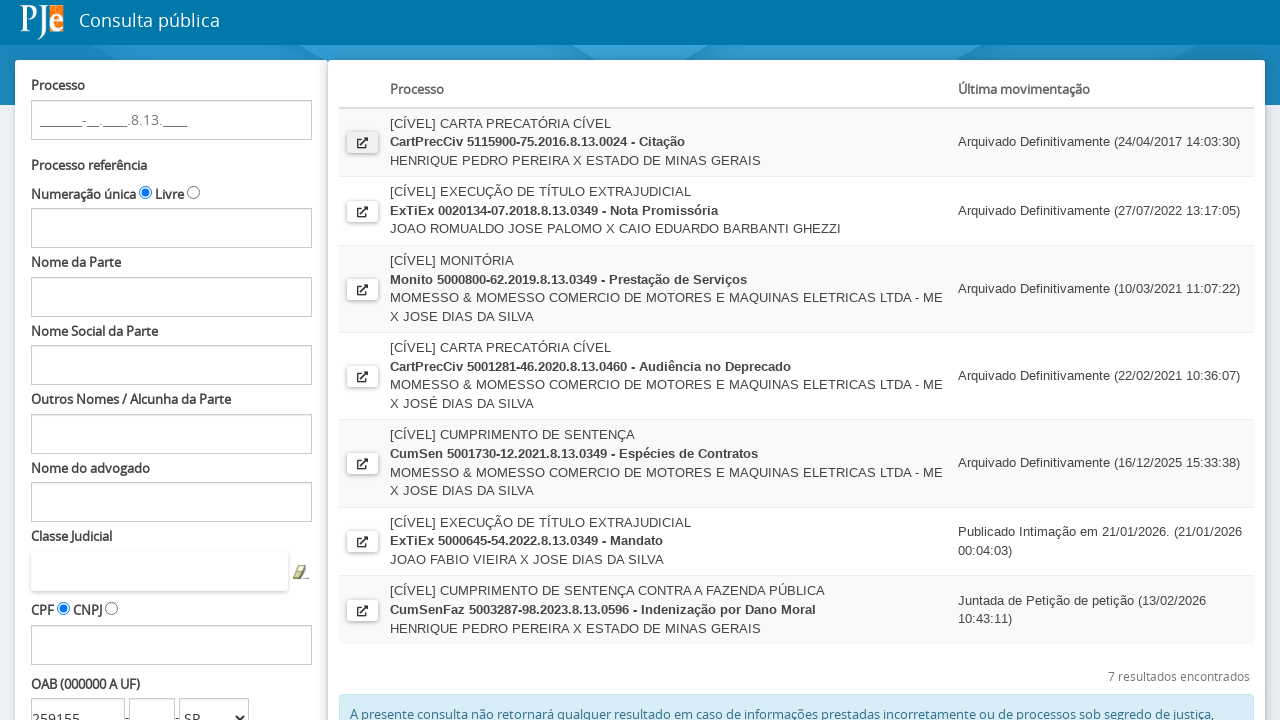

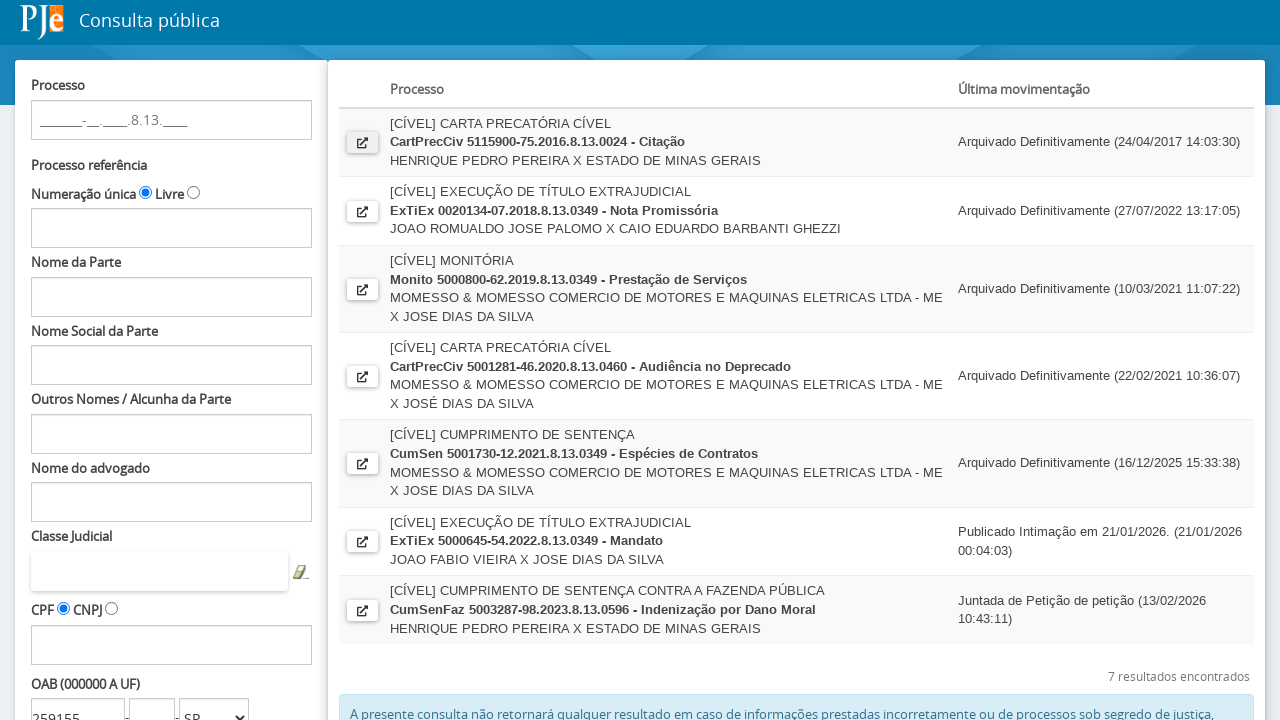